Tests browser navigation methods including navigating to URLs, refreshing the page, going back, going forward, and navigating to a second URL.

Starting URL: https://opensource-demo.orangehrmlive.com/web/index.php/auth/login

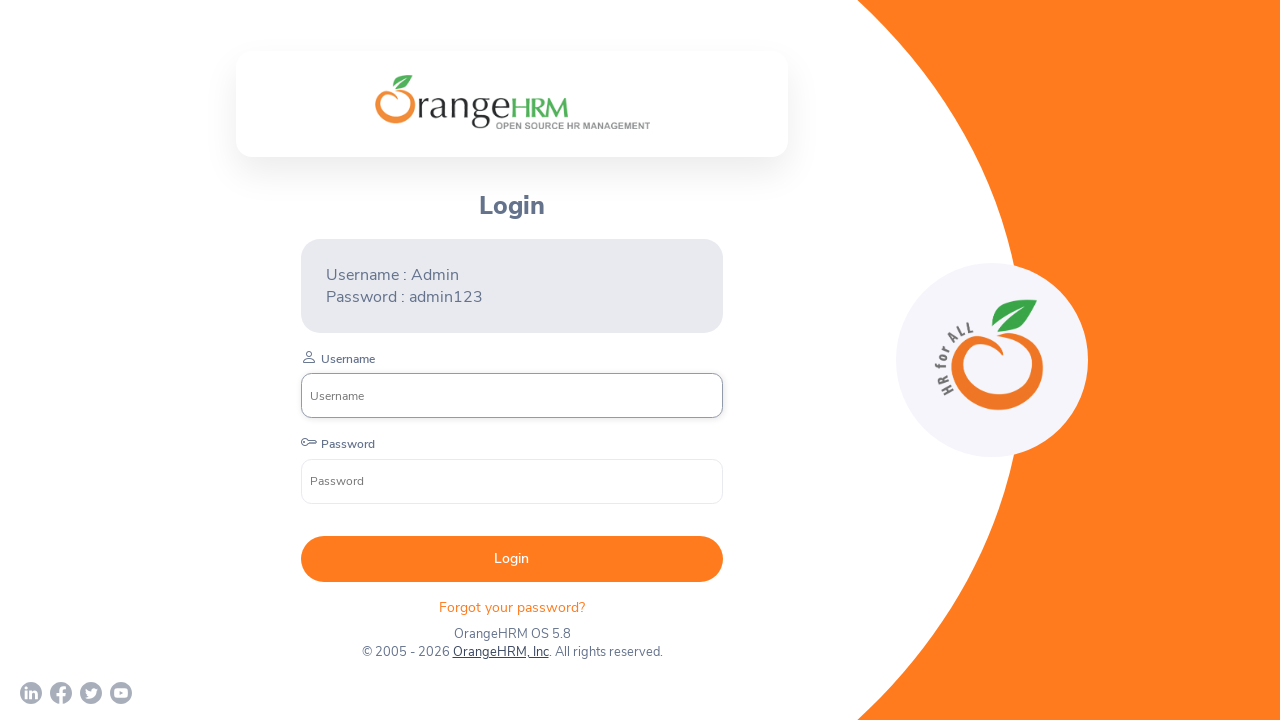

Set viewport size to 1920x1080
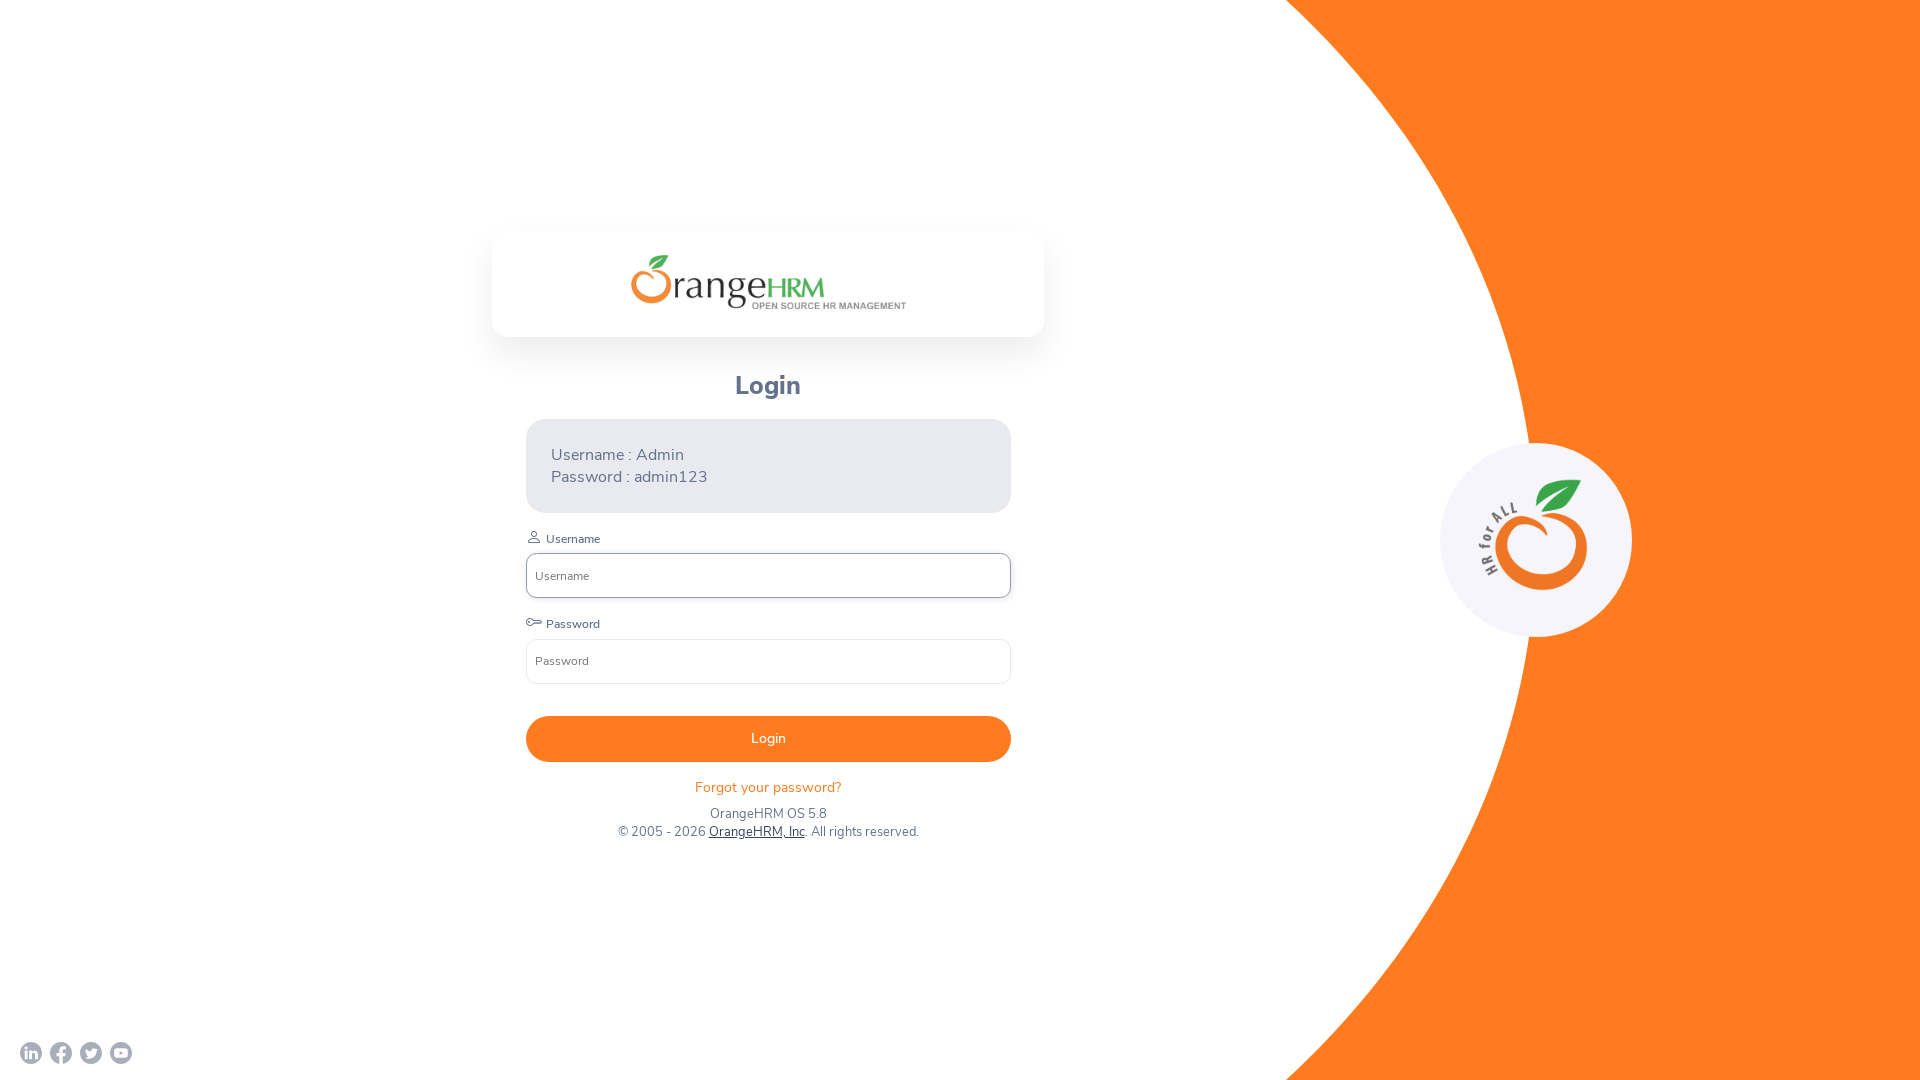

Waited for initial page load (networkidle)
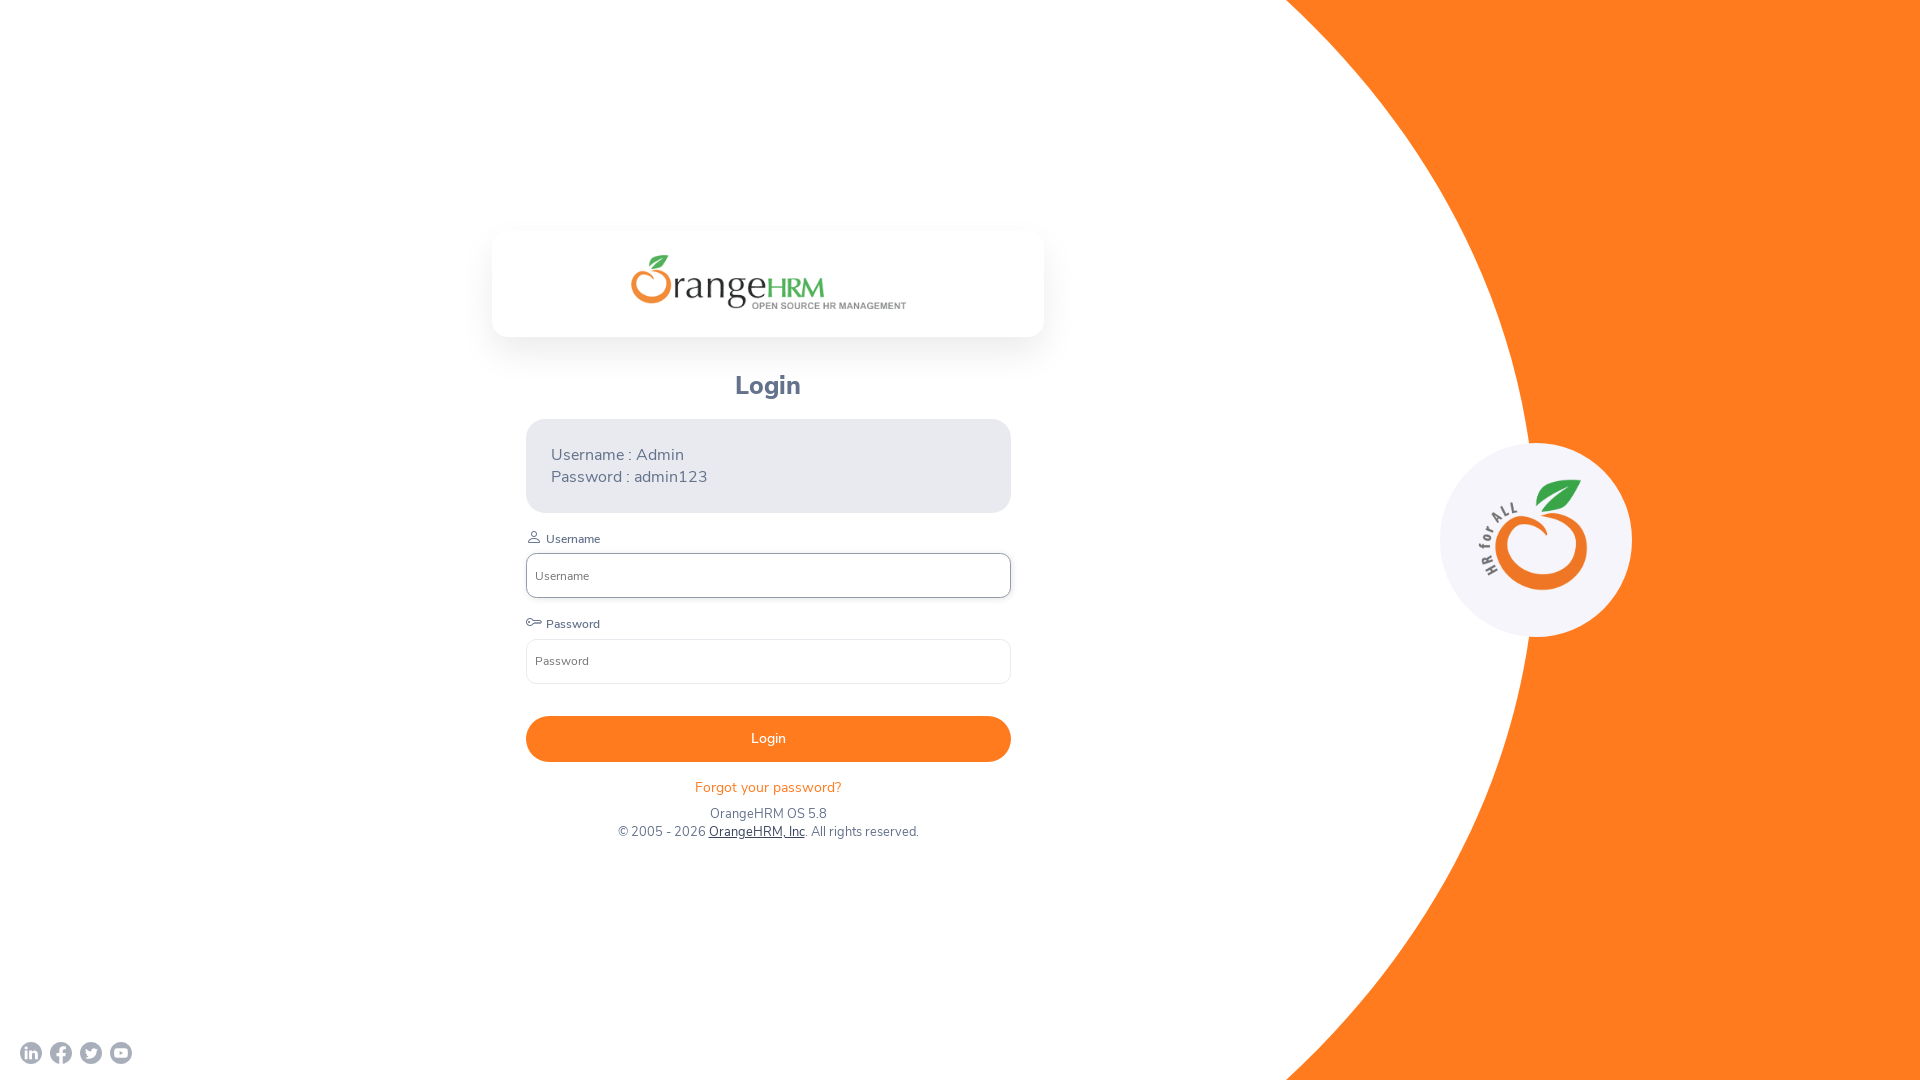

Refreshed the current page
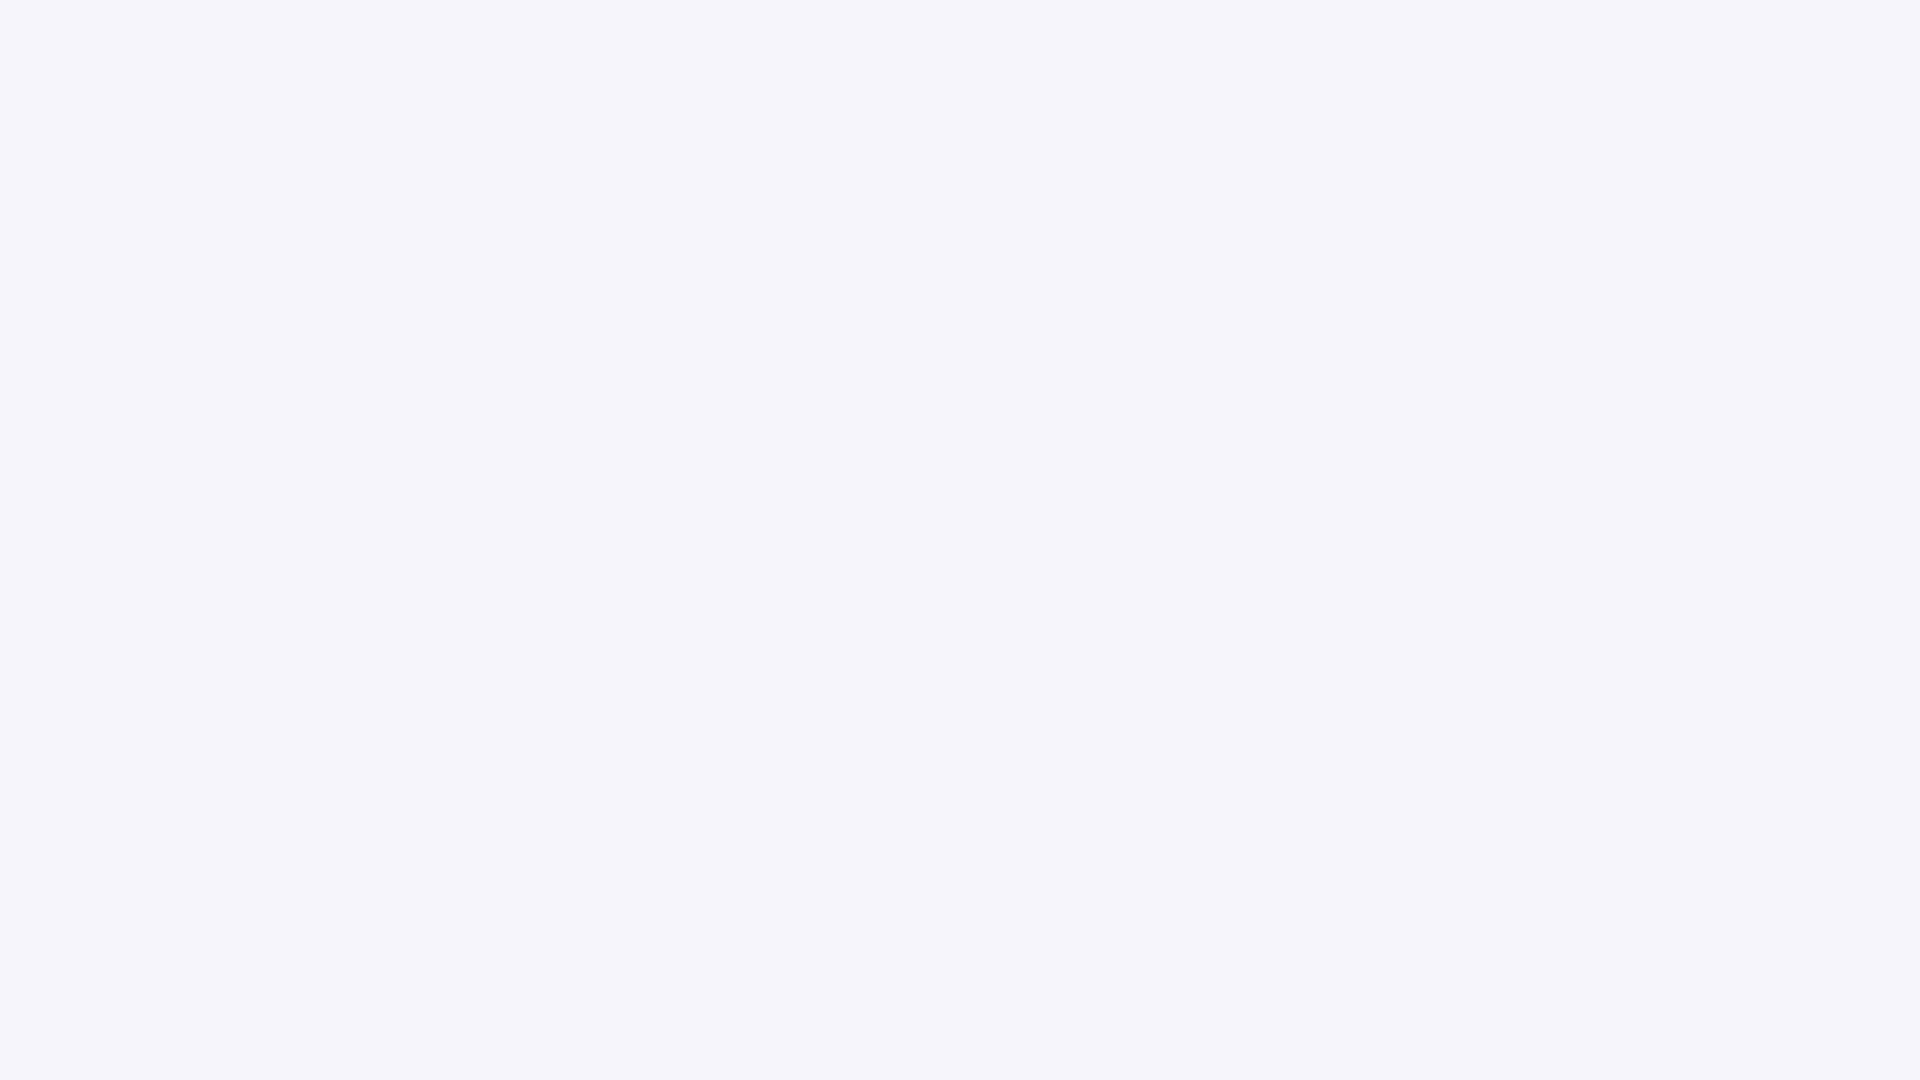

Waited for page to load after refresh (networkidle)
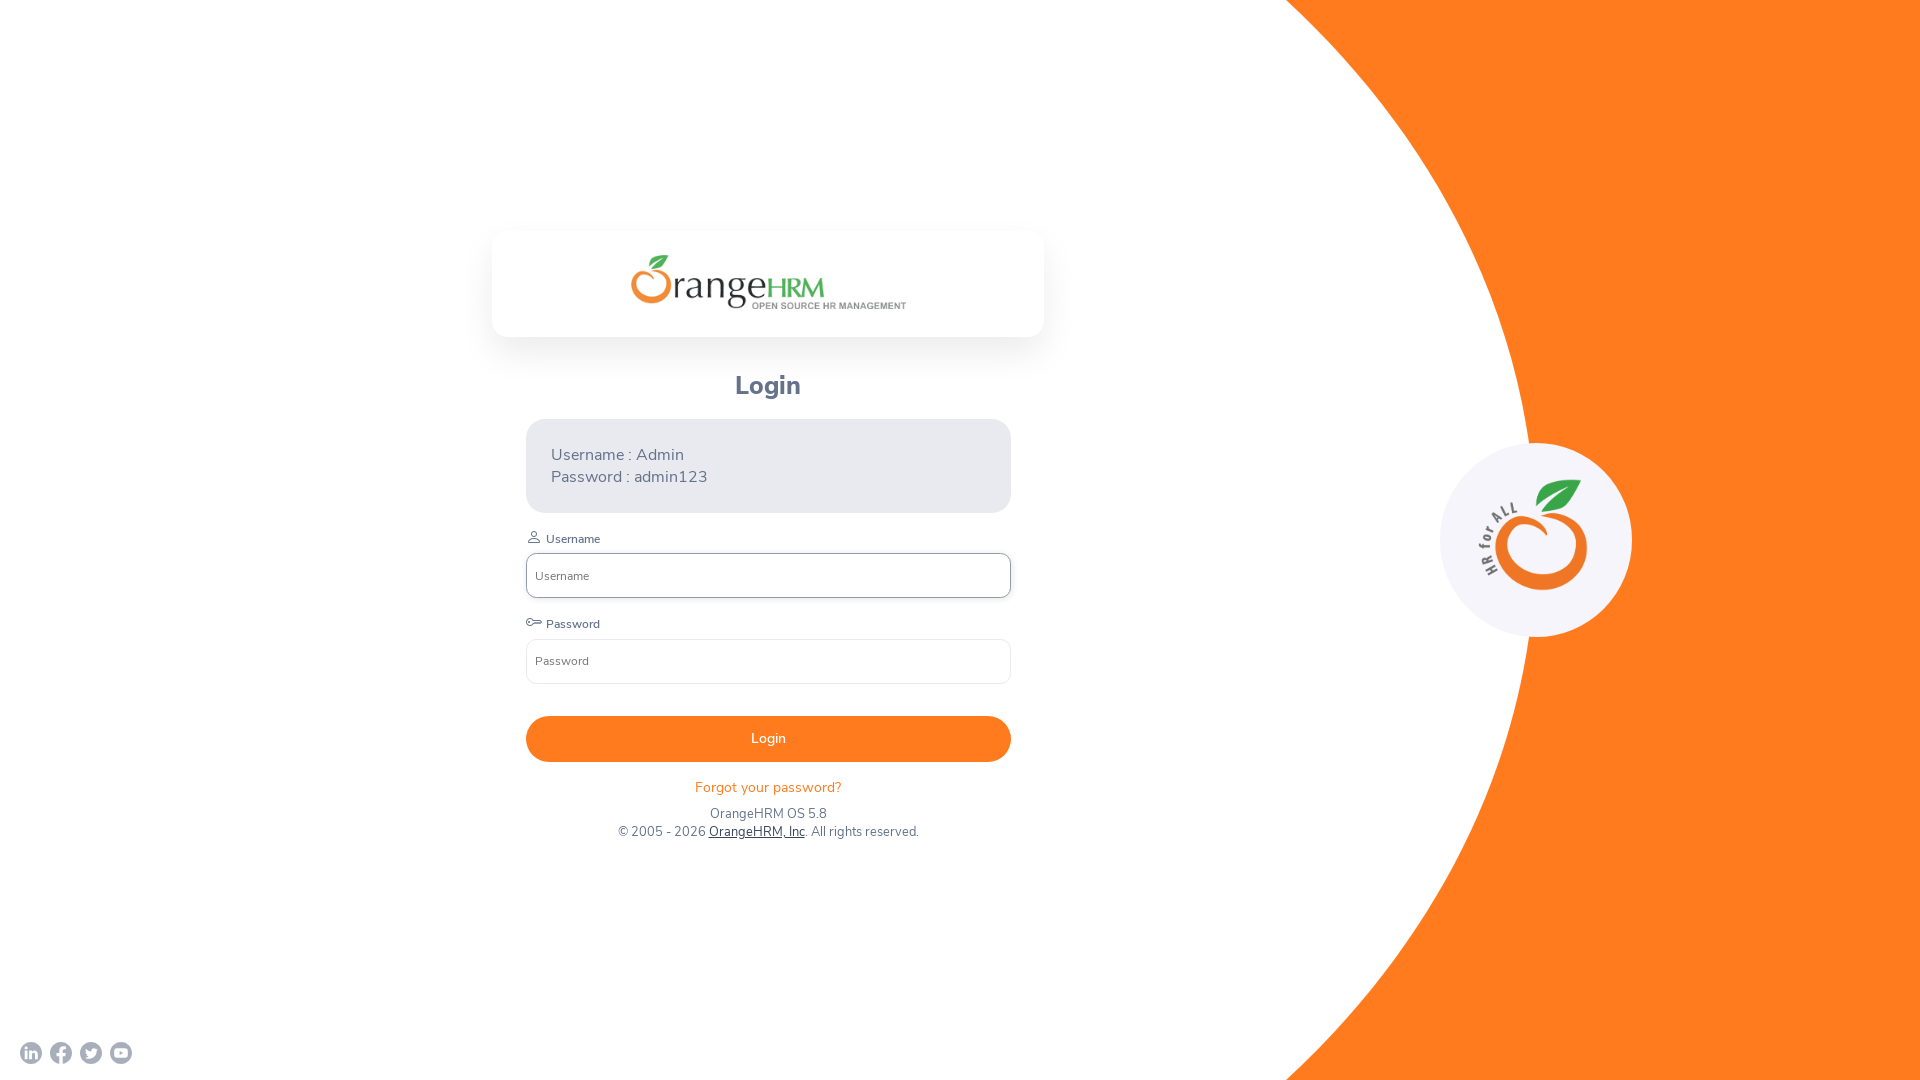

Navigated back in browser history
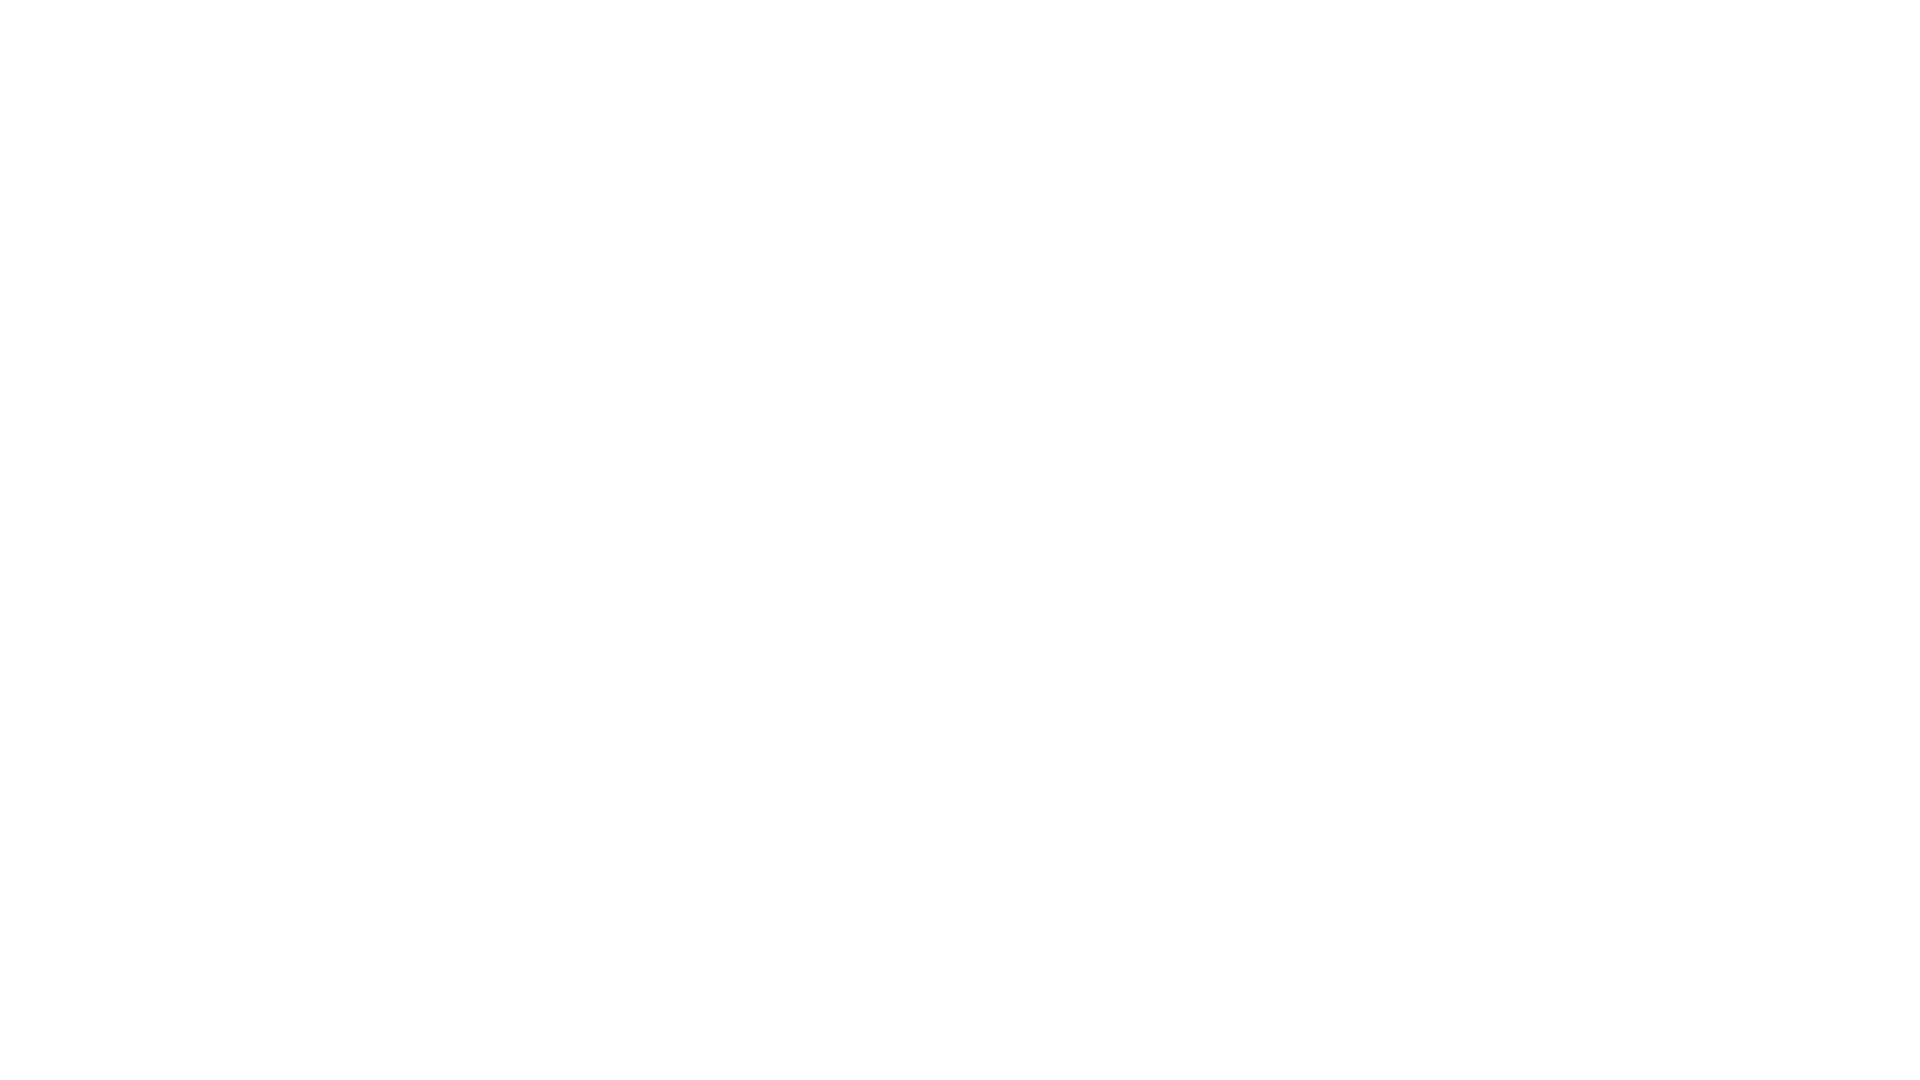

Waited for page to load after going back (networkidle)
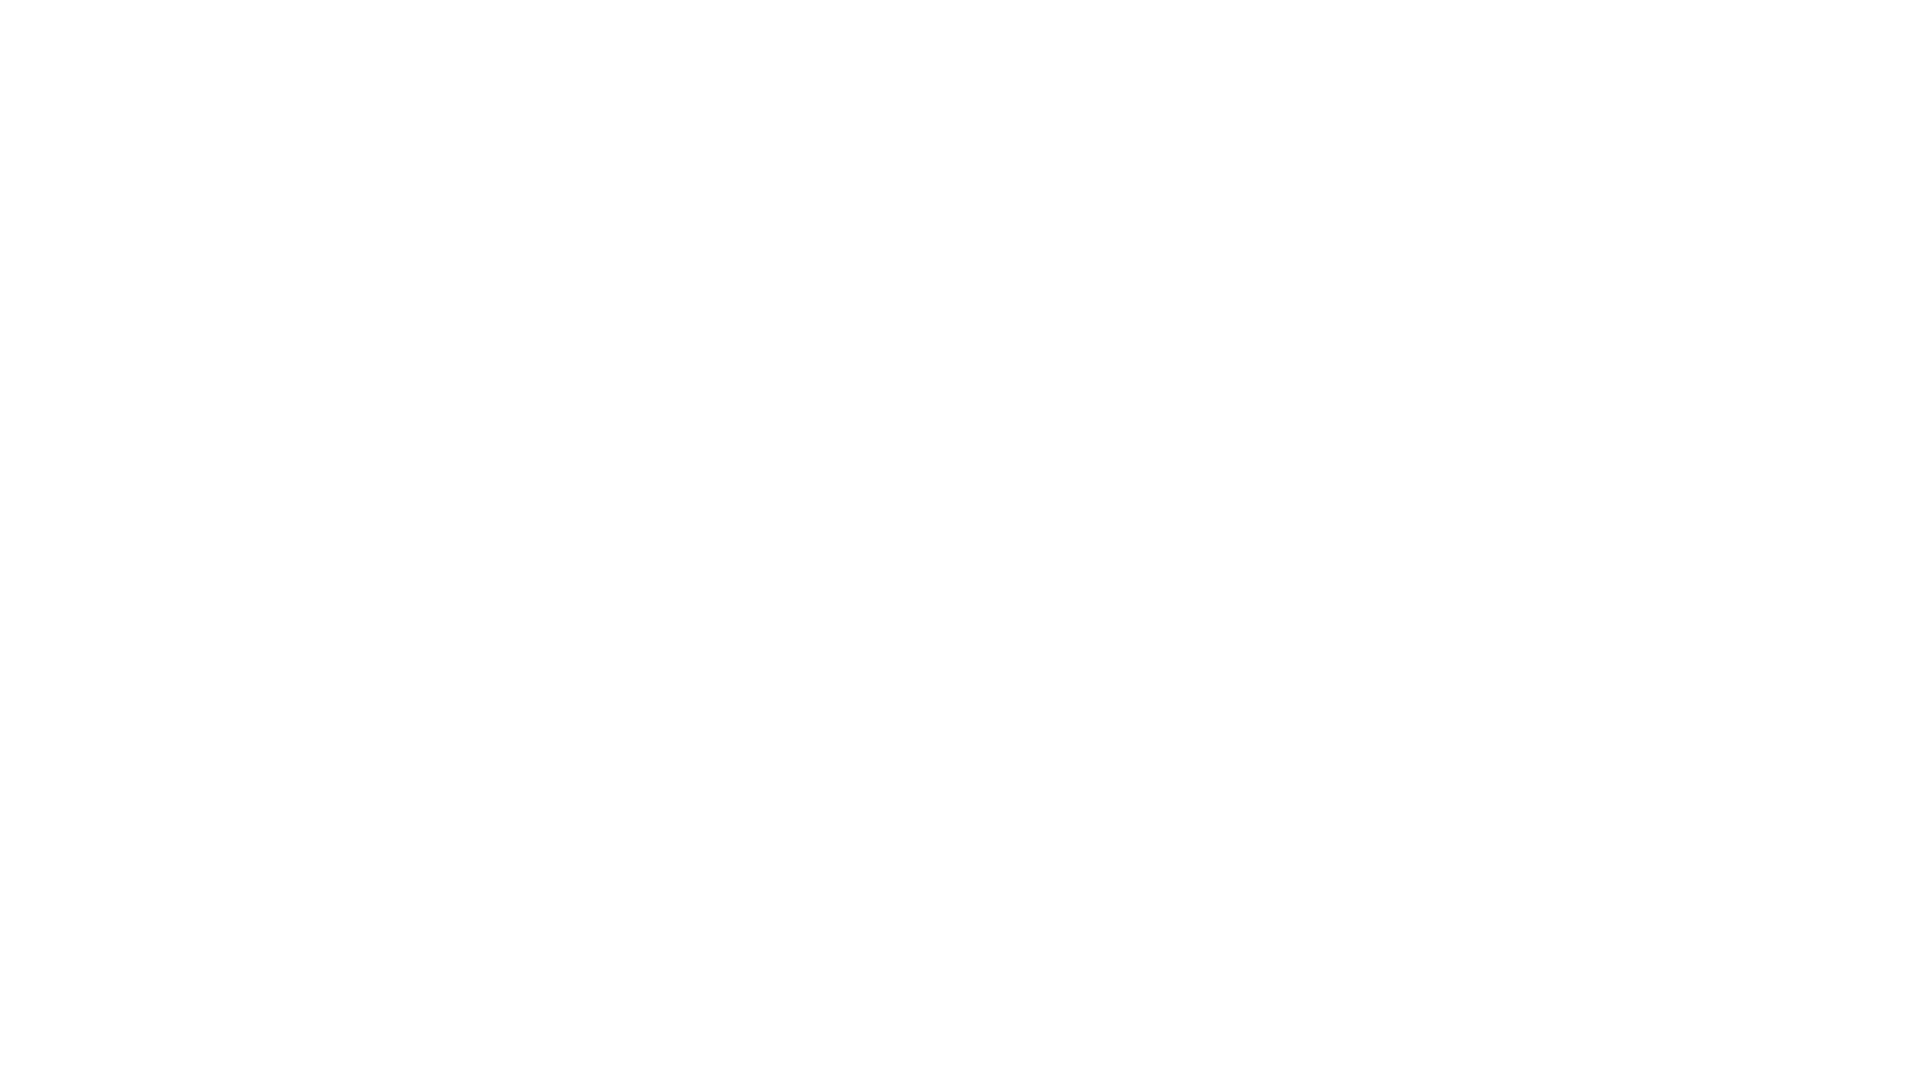

Navigated forward in browser history
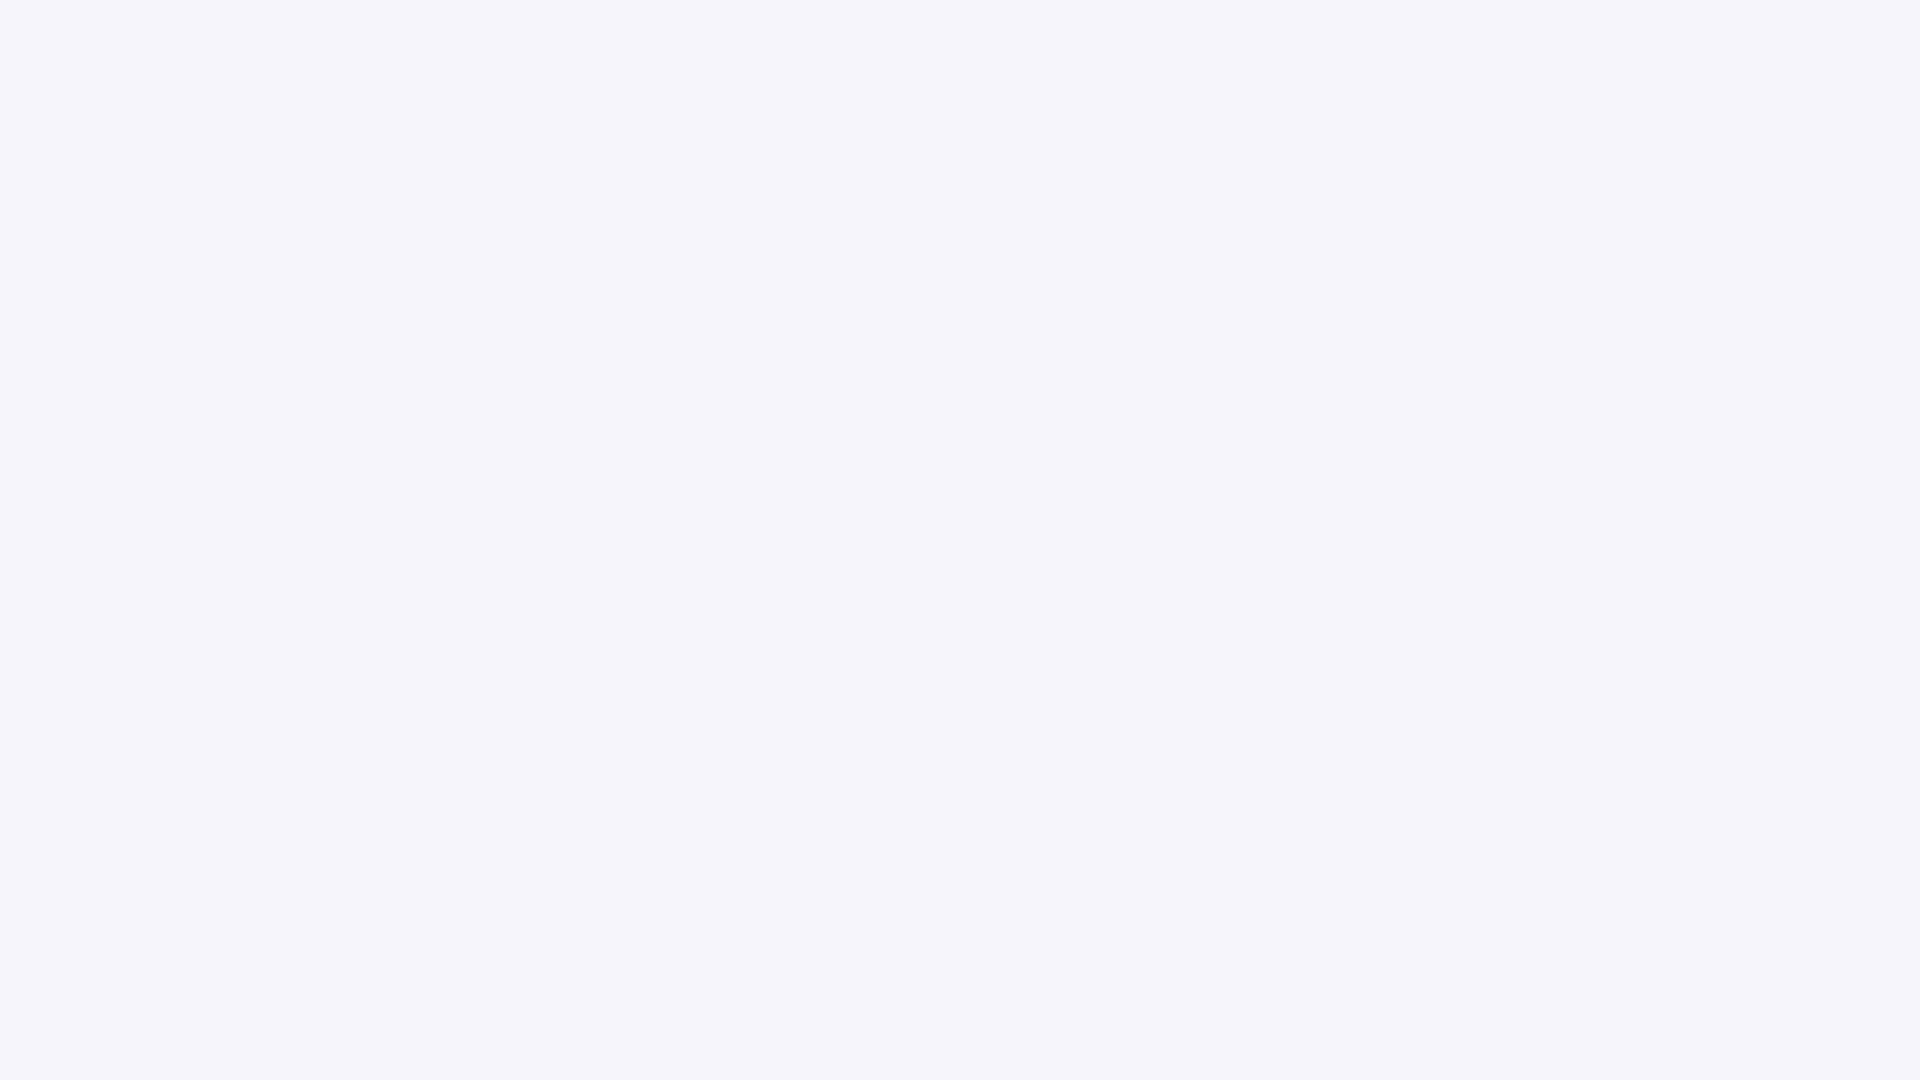

Waited for page to load after going forward (networkidle)
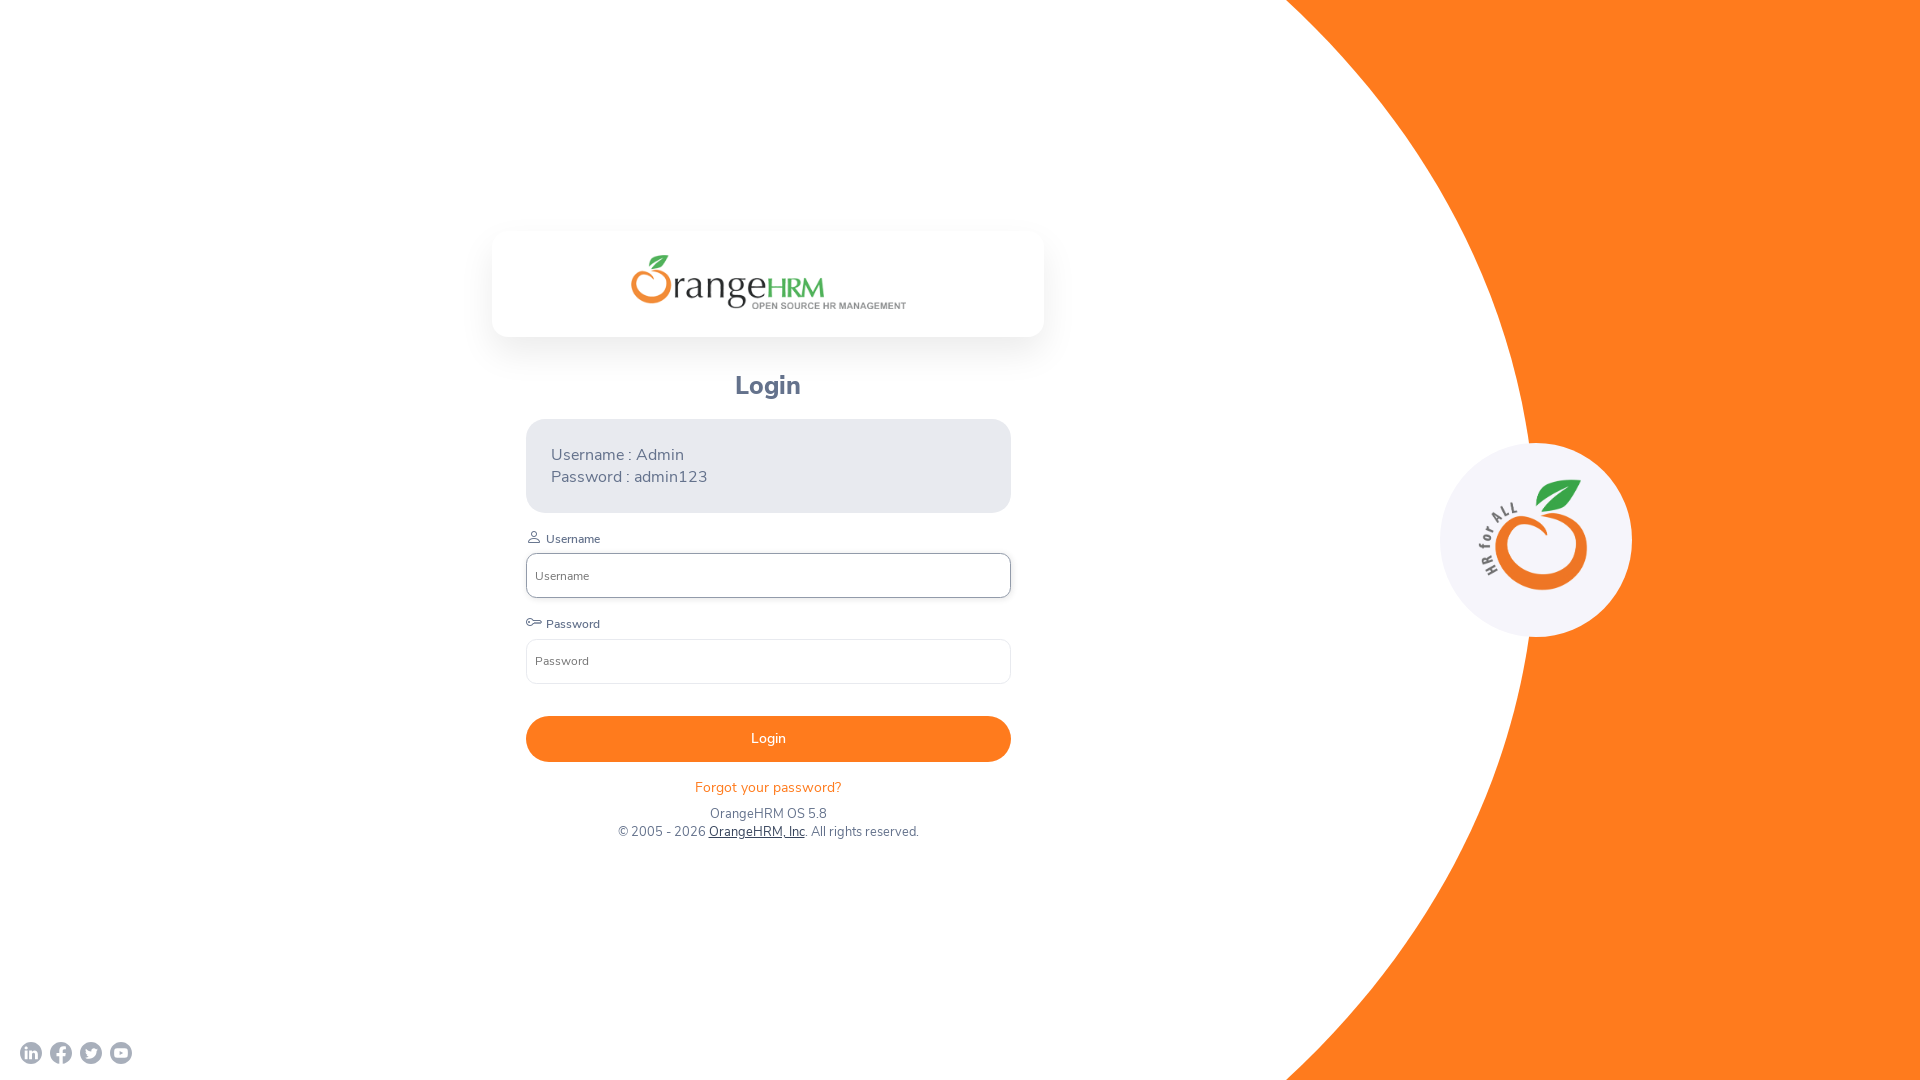

Refreshed the page again
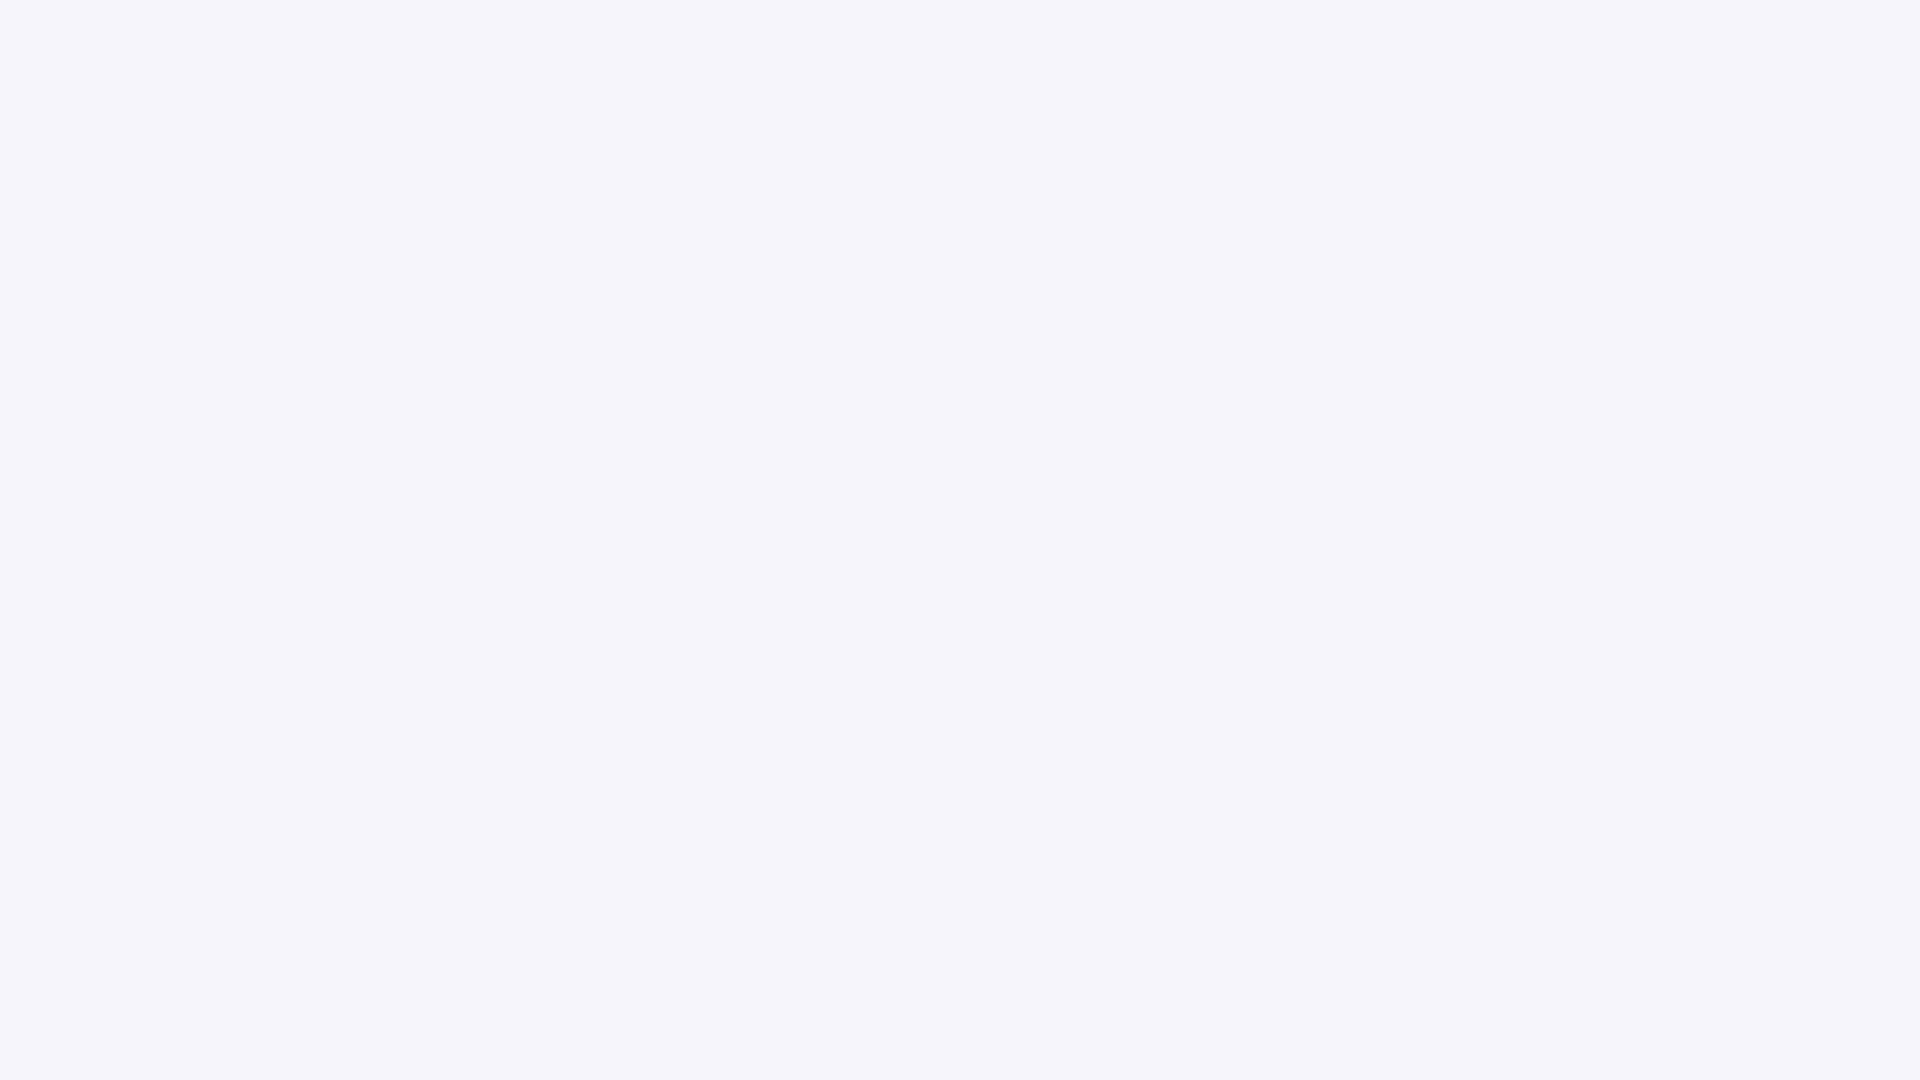

Waited for page to load after second refresh (networkidle)
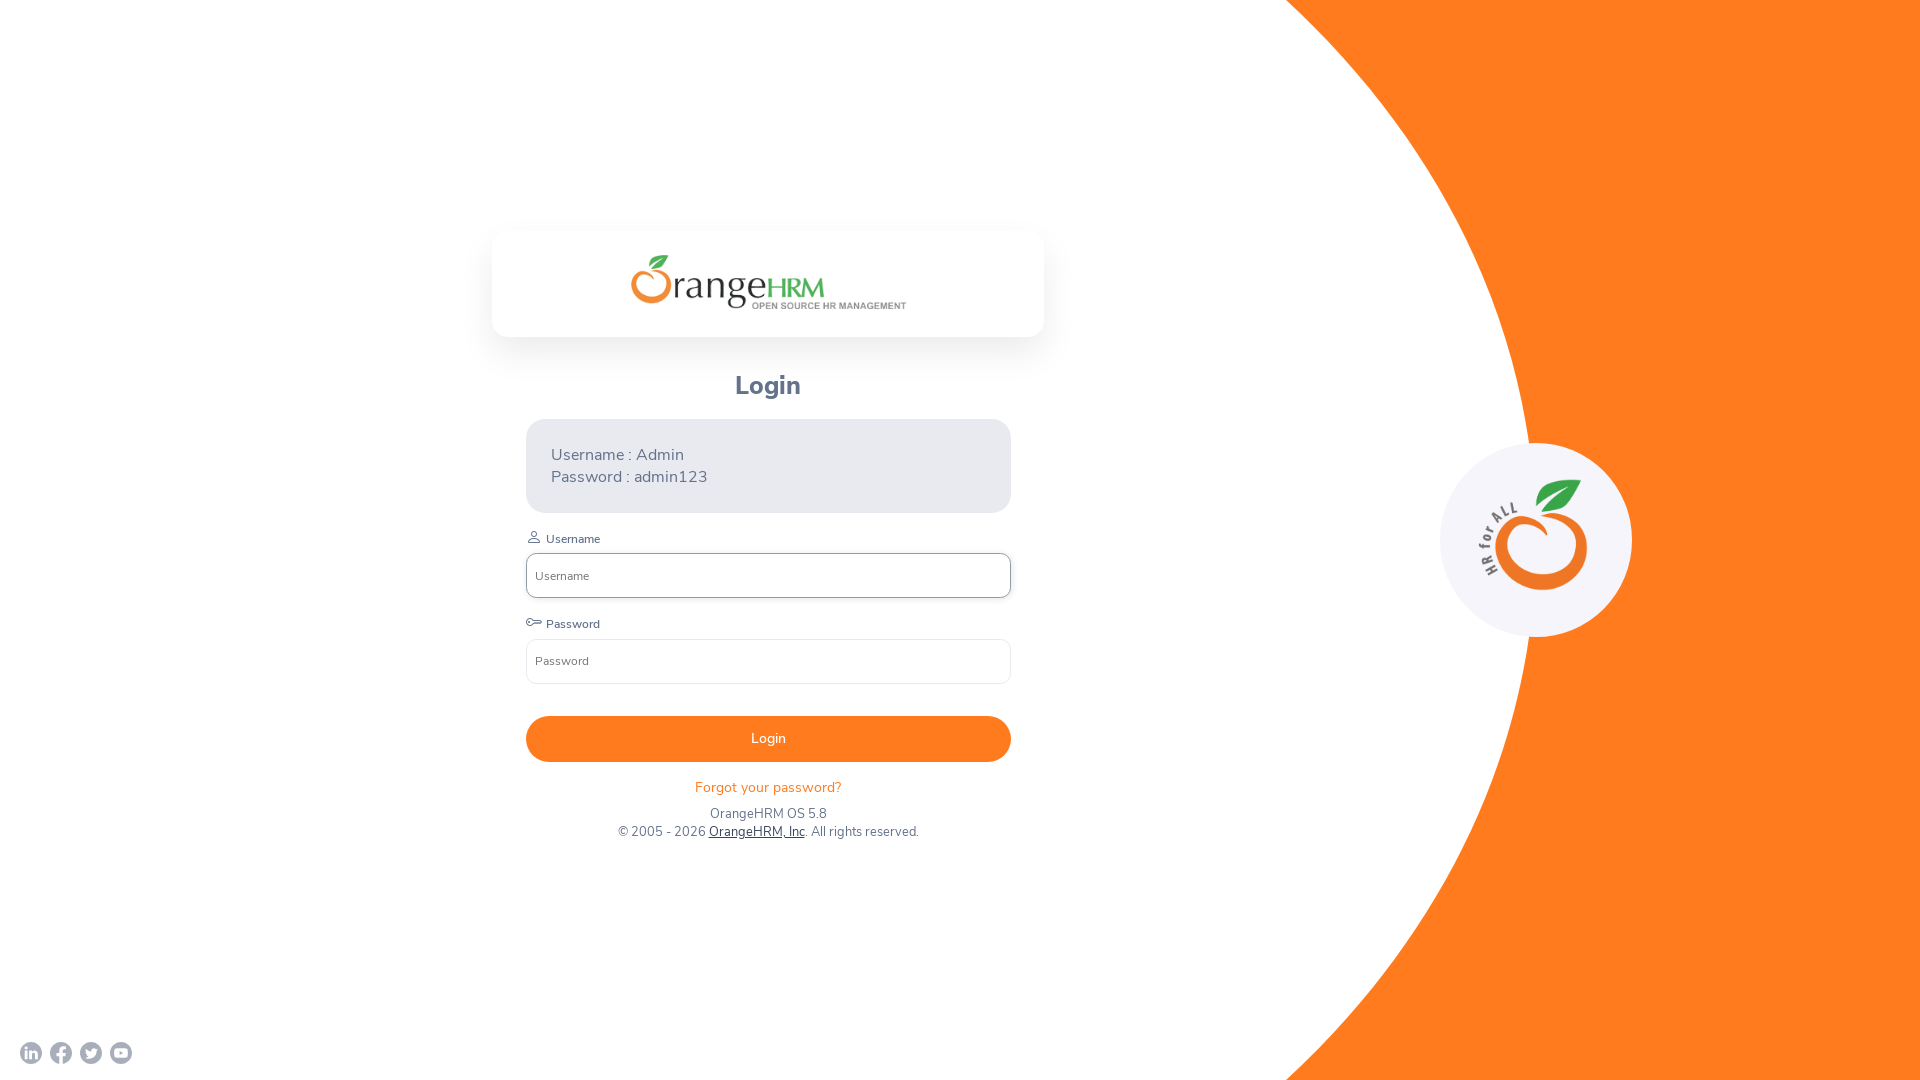

Navigated to second URL: nopcommerce demo login page
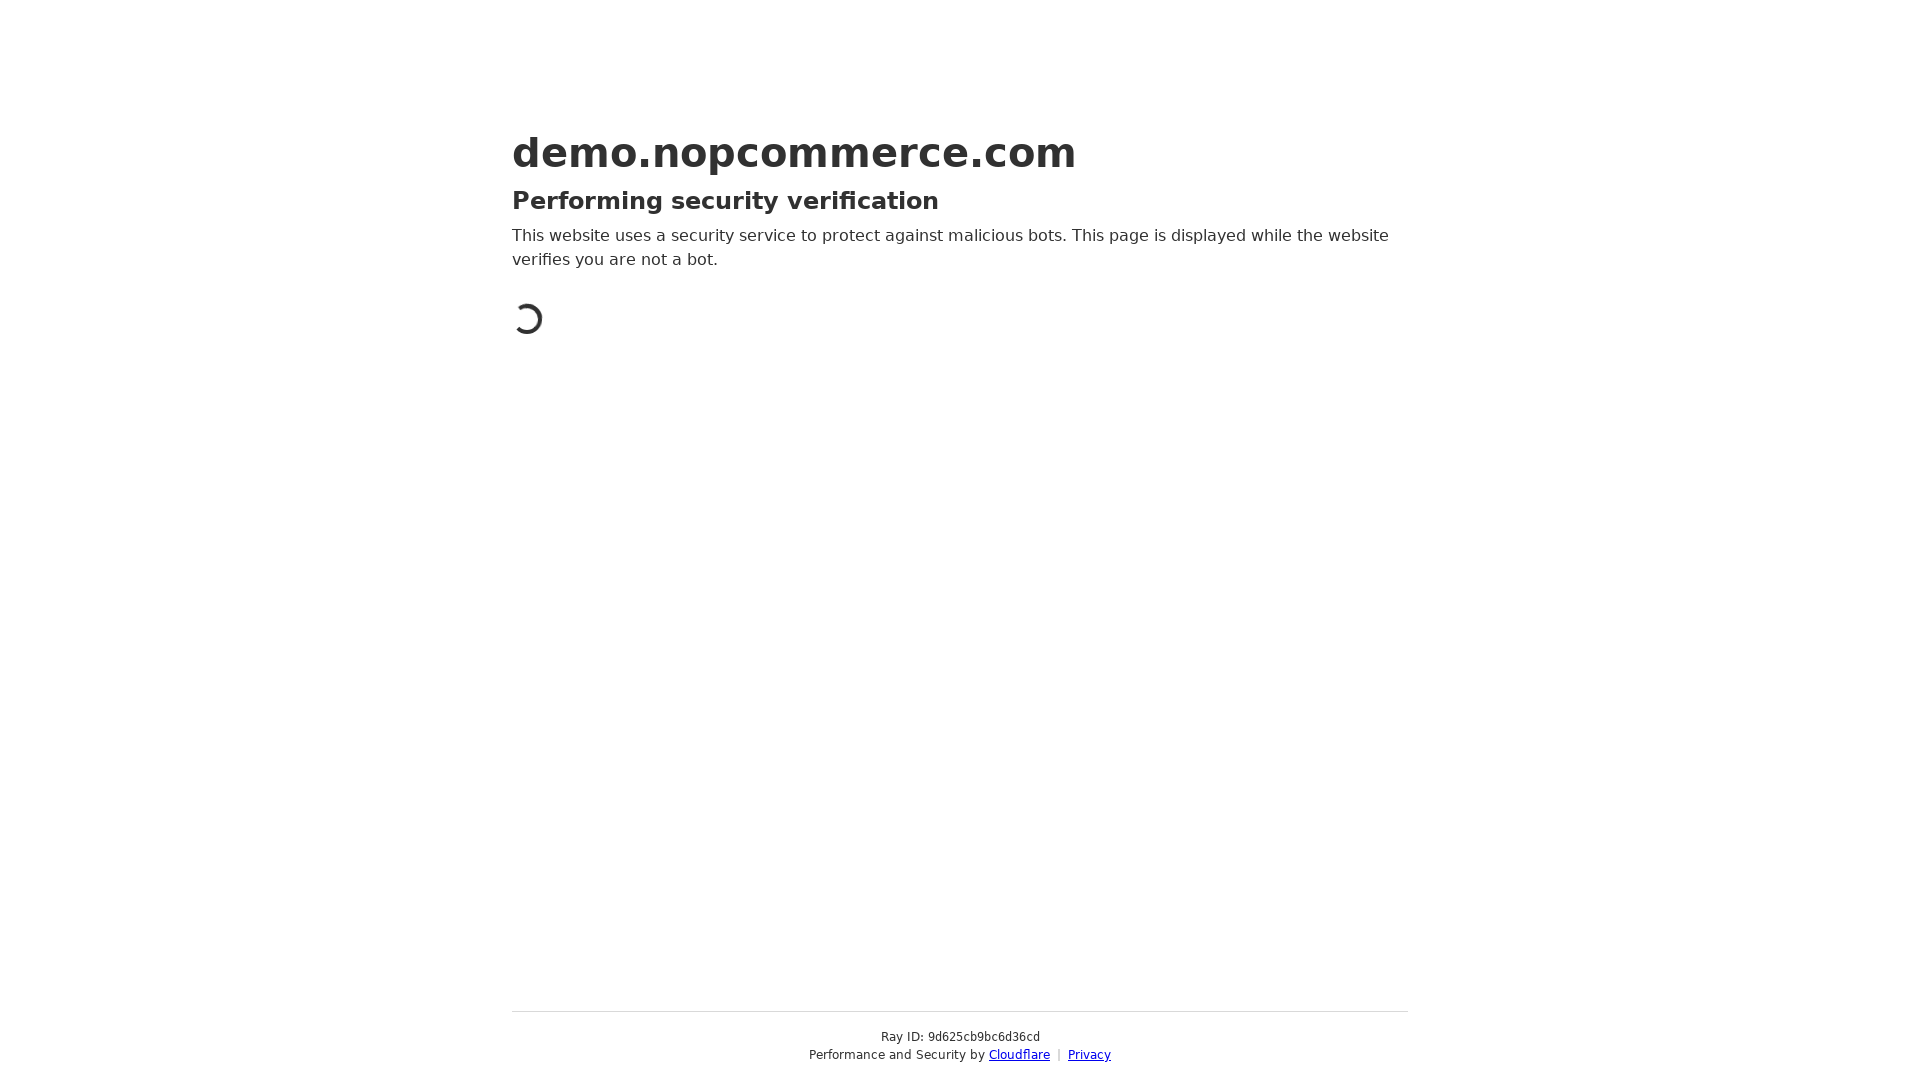

Waited for second page to load (networkidle)
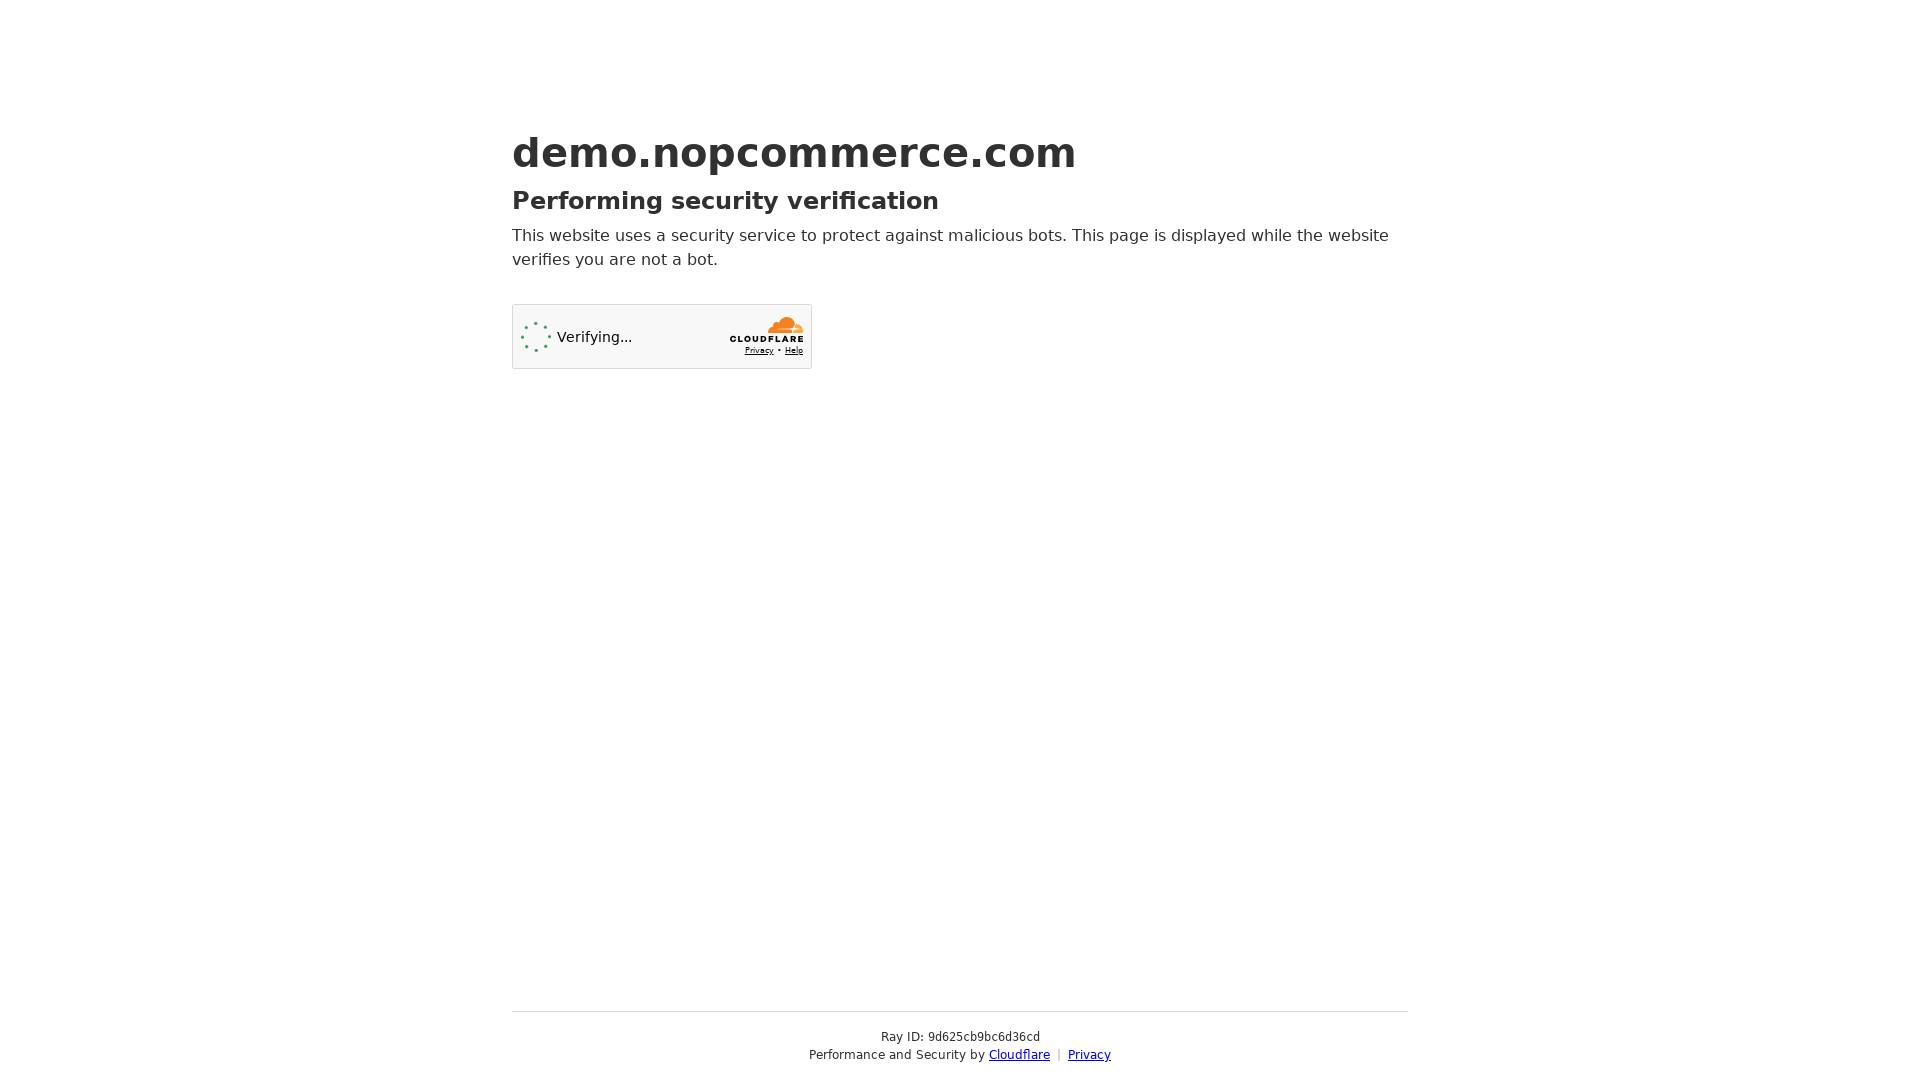

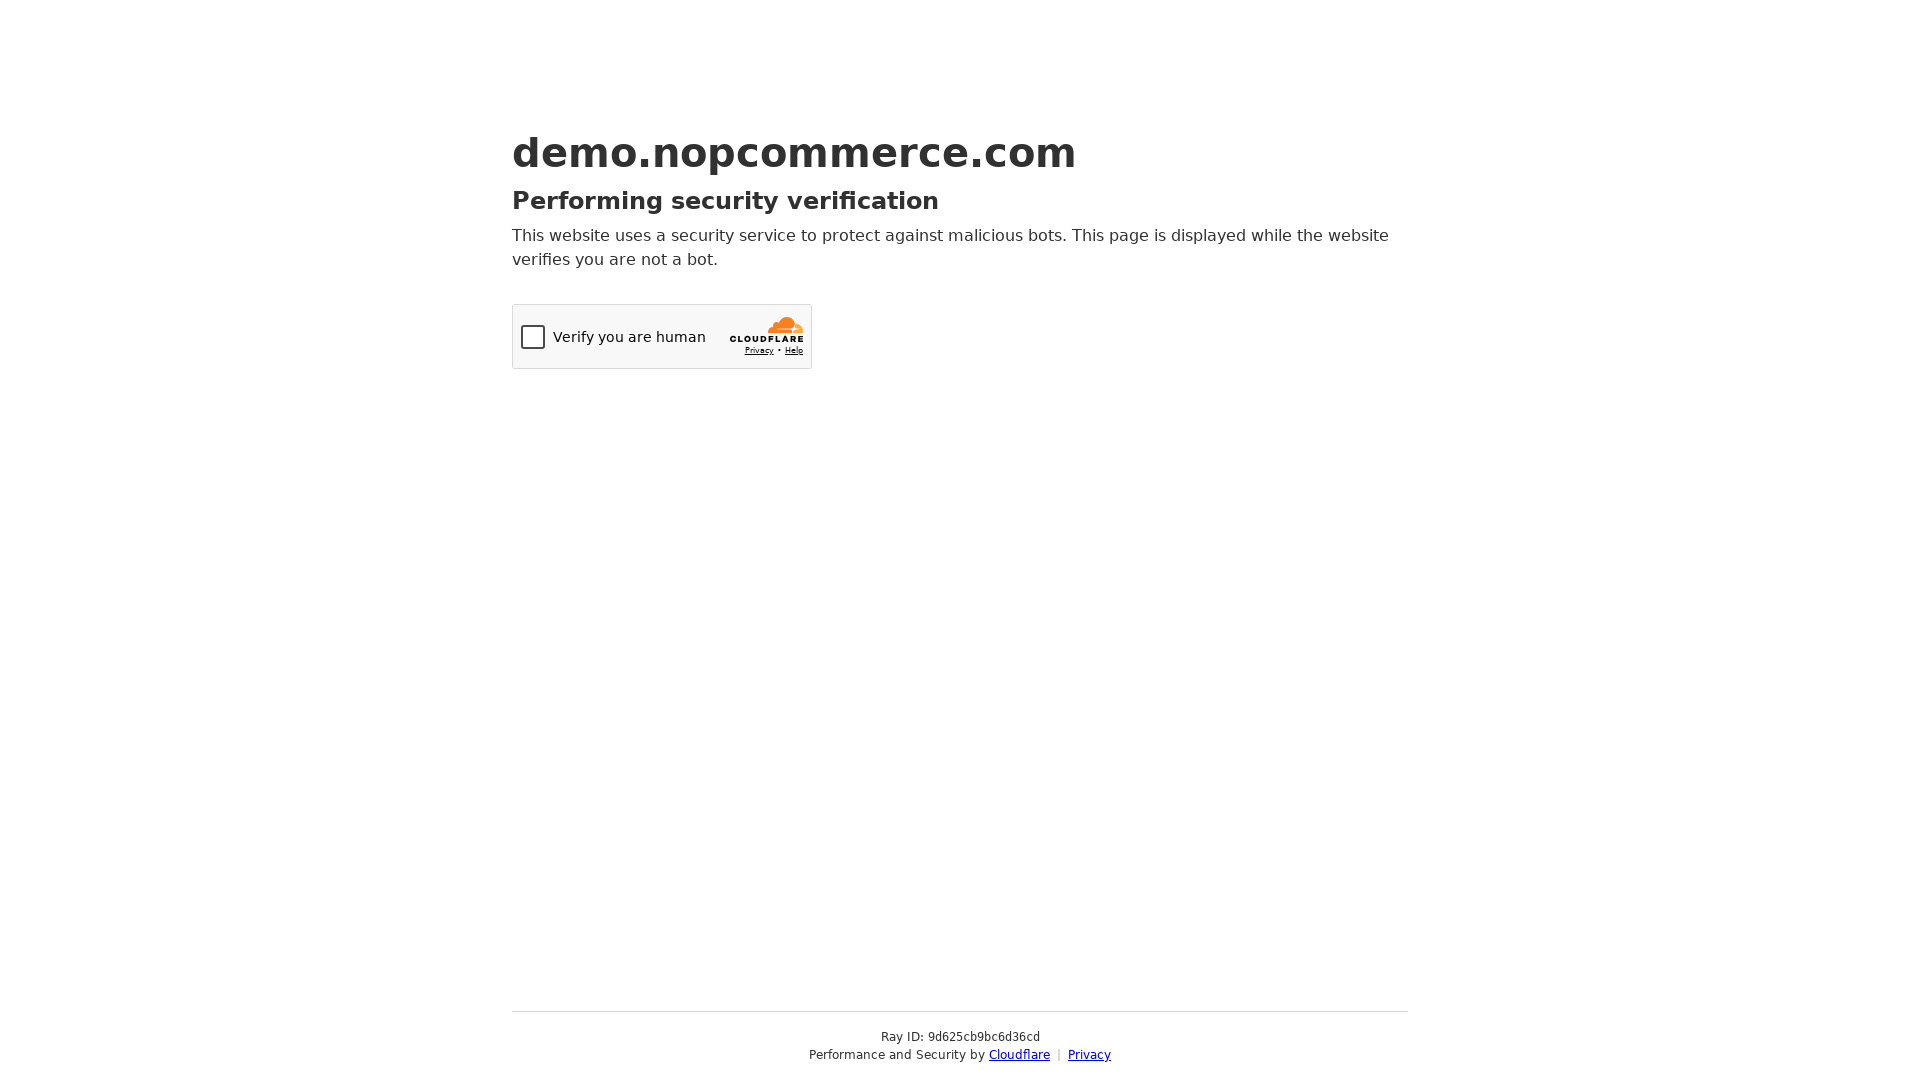